Clicks on the web form button and verifies the page navigation and title

Starting URL: https://bonigarcia.dev/selenium-webdriver-java/

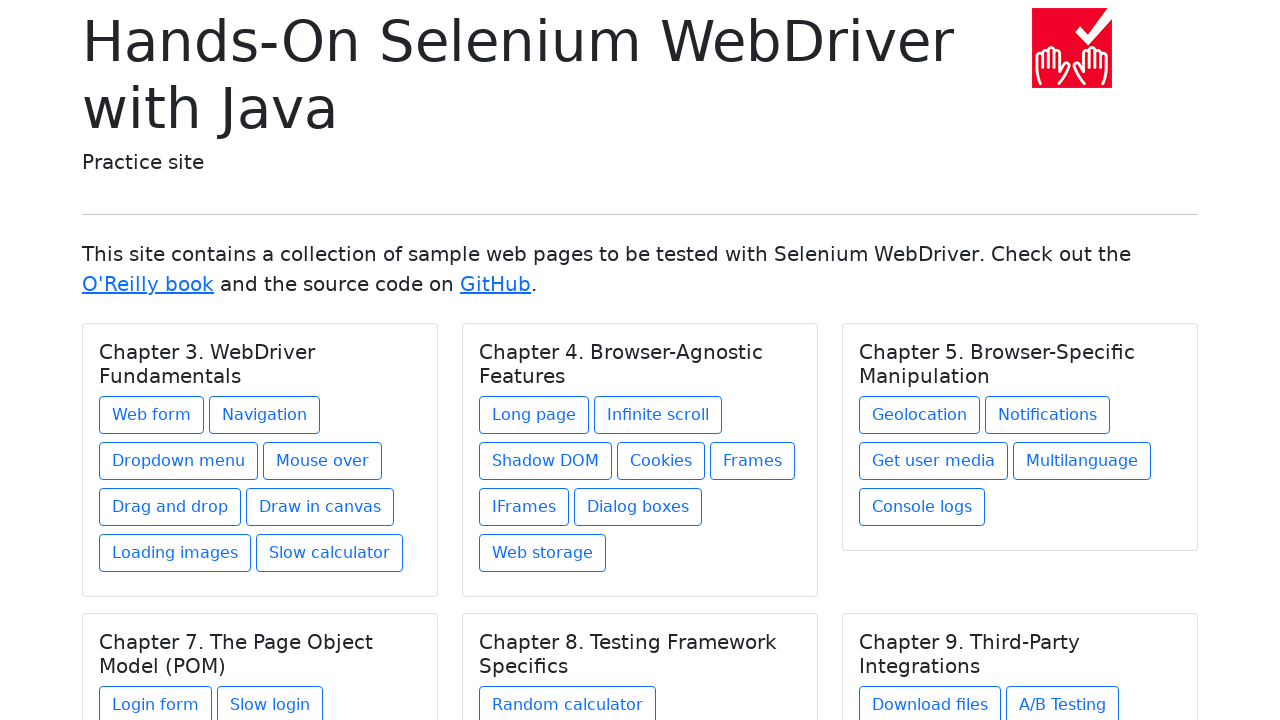

Clicked on the web form button at (152, 415) on a[href='web-form.html']
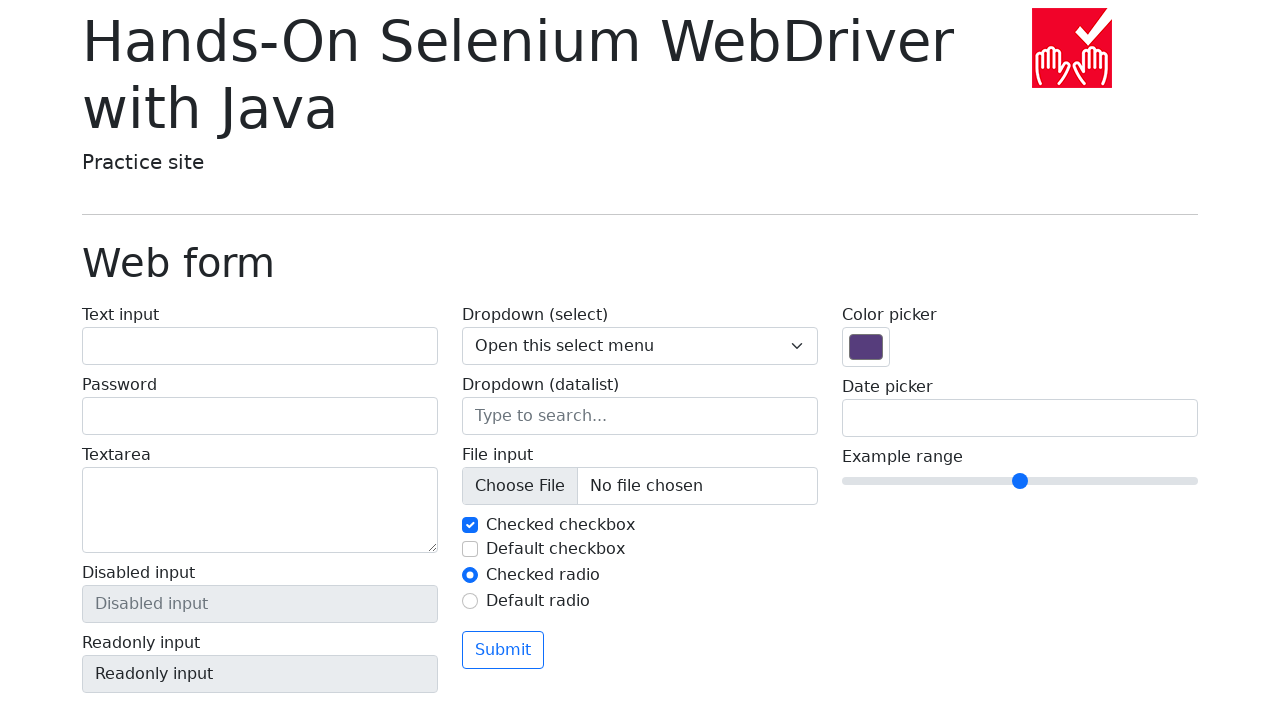

Web form page loaded and title is visible
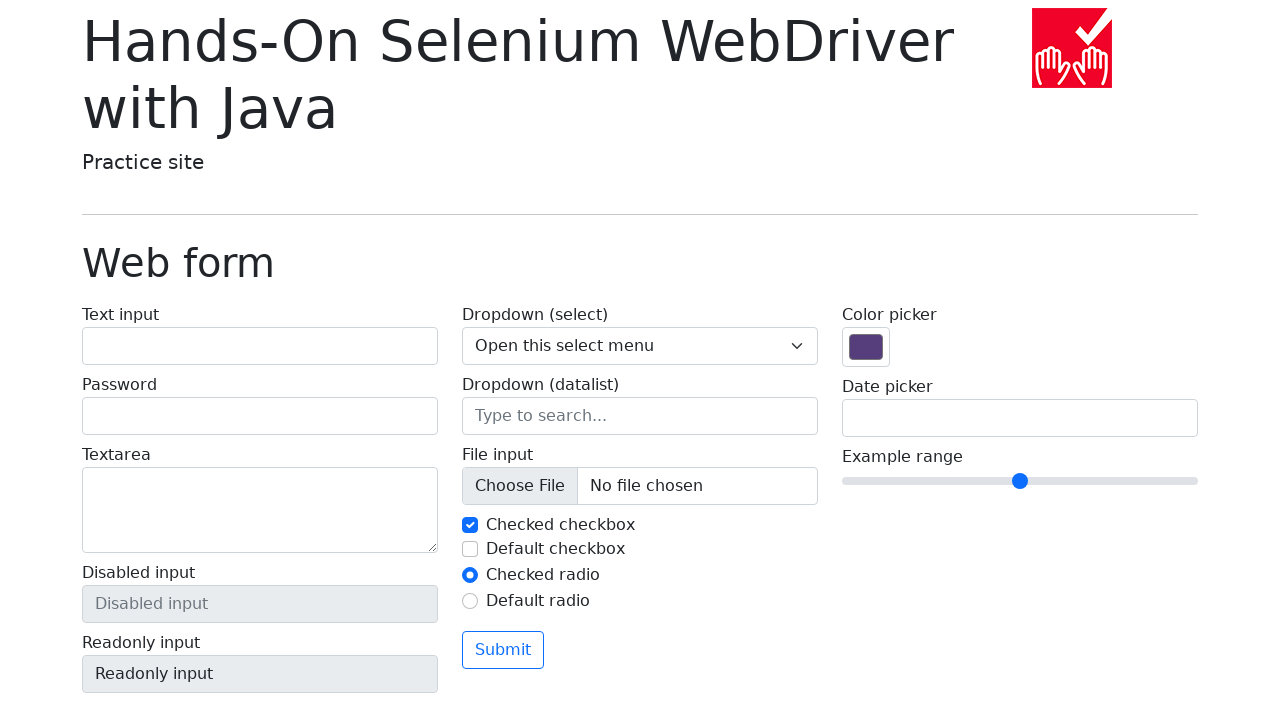

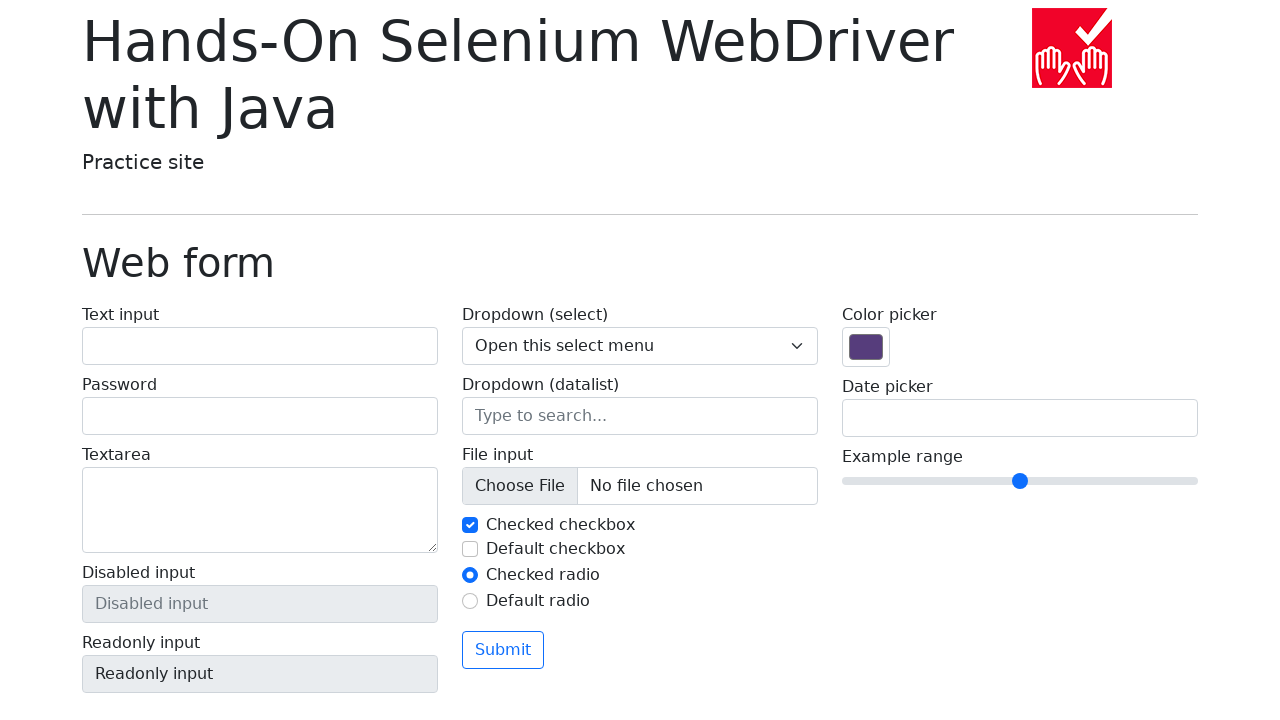